Tests the add/remove elements functionality by clicking "Add Element" button to create a Delete button, verifying it appears, then clicking Delete to remove it and verifying it's no longer displayed.

Starting URL: https://practice.cydeo.com/add_remove_elements/

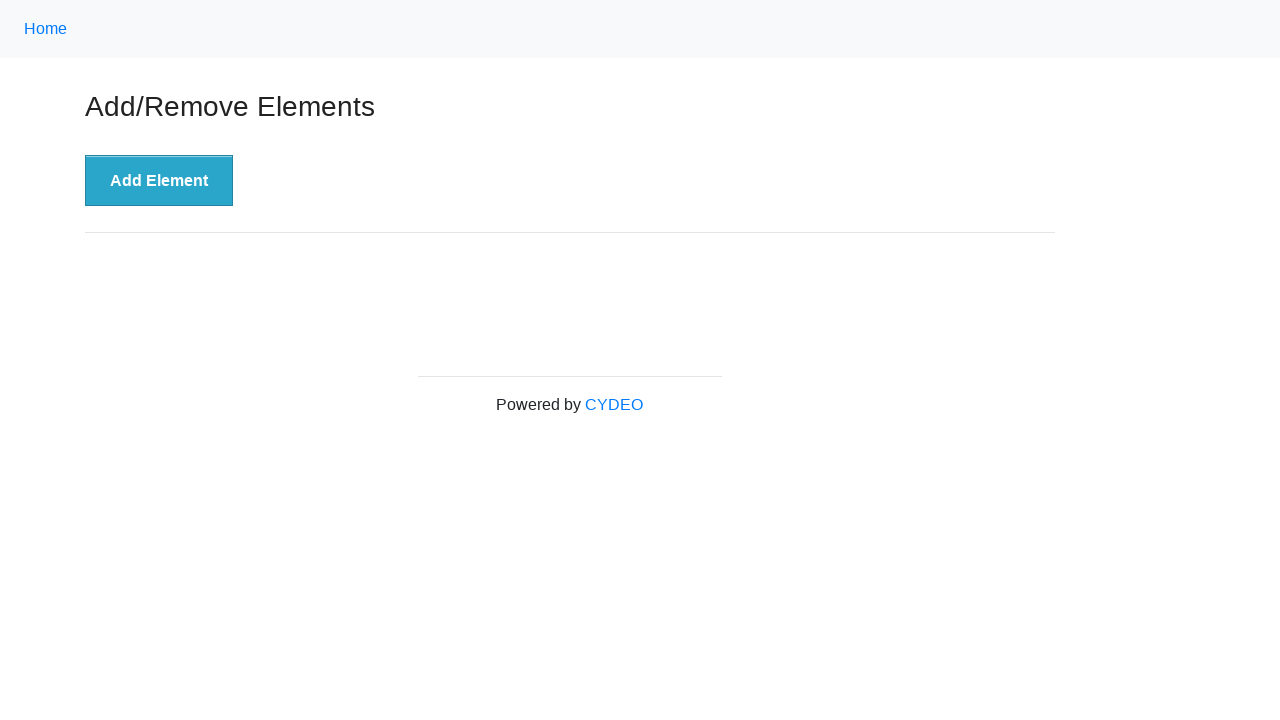

Navigated to Add/Remove Elements practice page
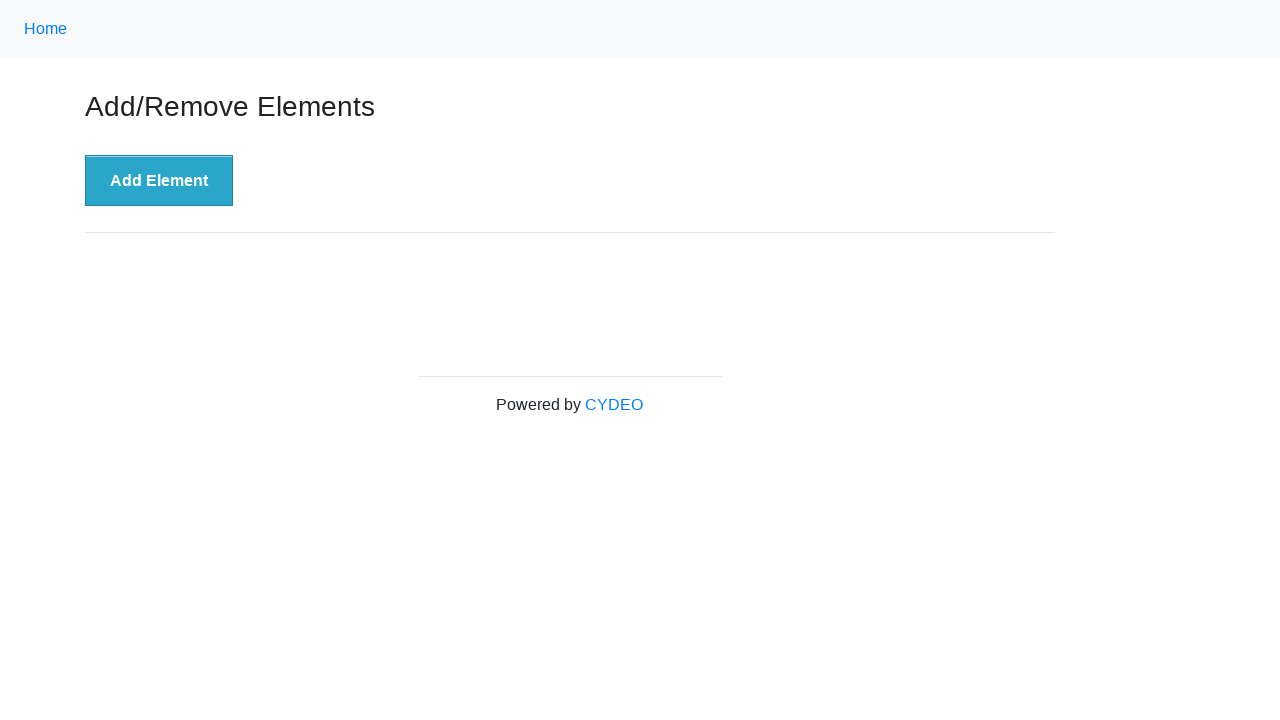

Clicked 'Add Element' button to create a Delete button at (159, 181) on xpath=//button[.='Add Element']
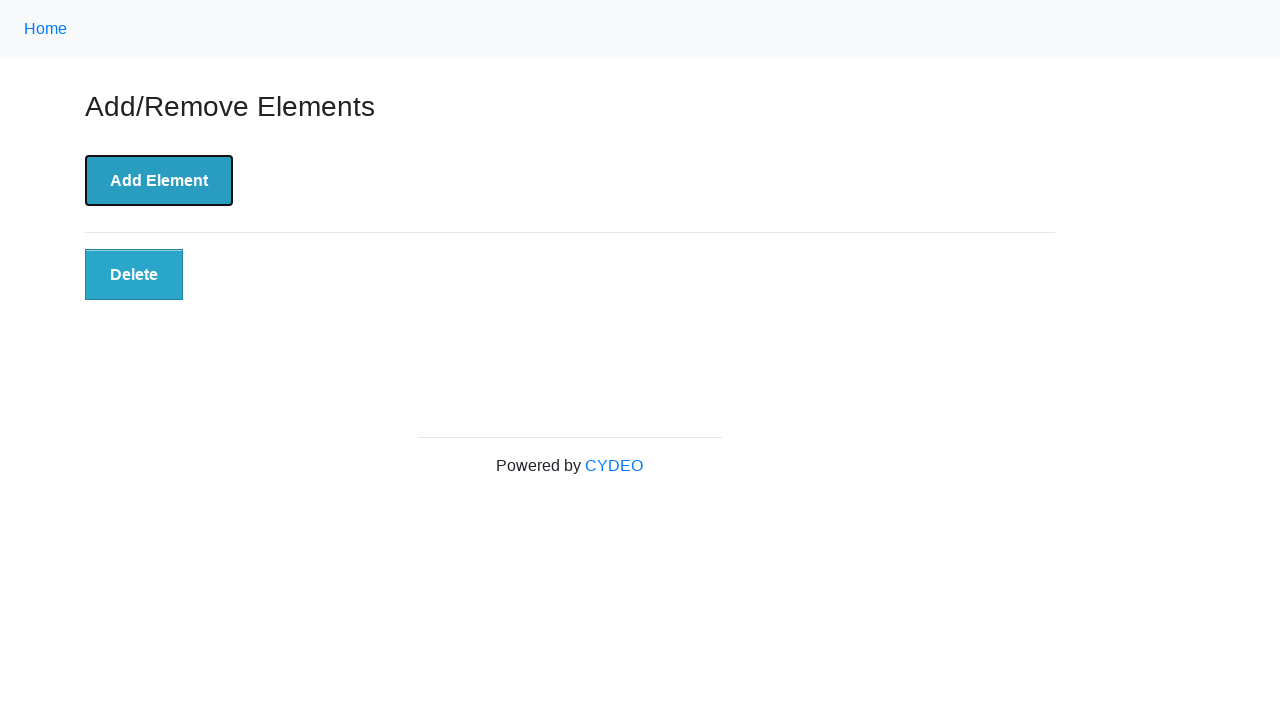

Delete button appeared and is now visible
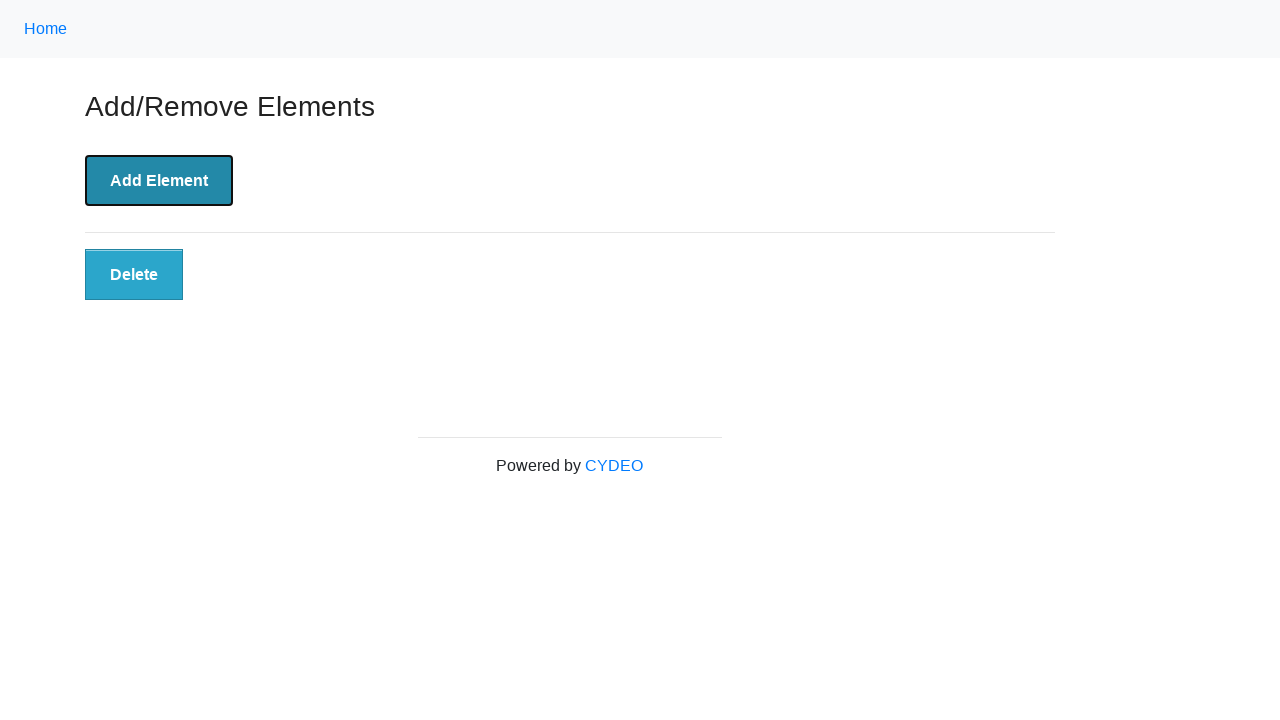

Clicked Delete button to remove the element at (134, 275) on xpath=//button[@class='added-manually']
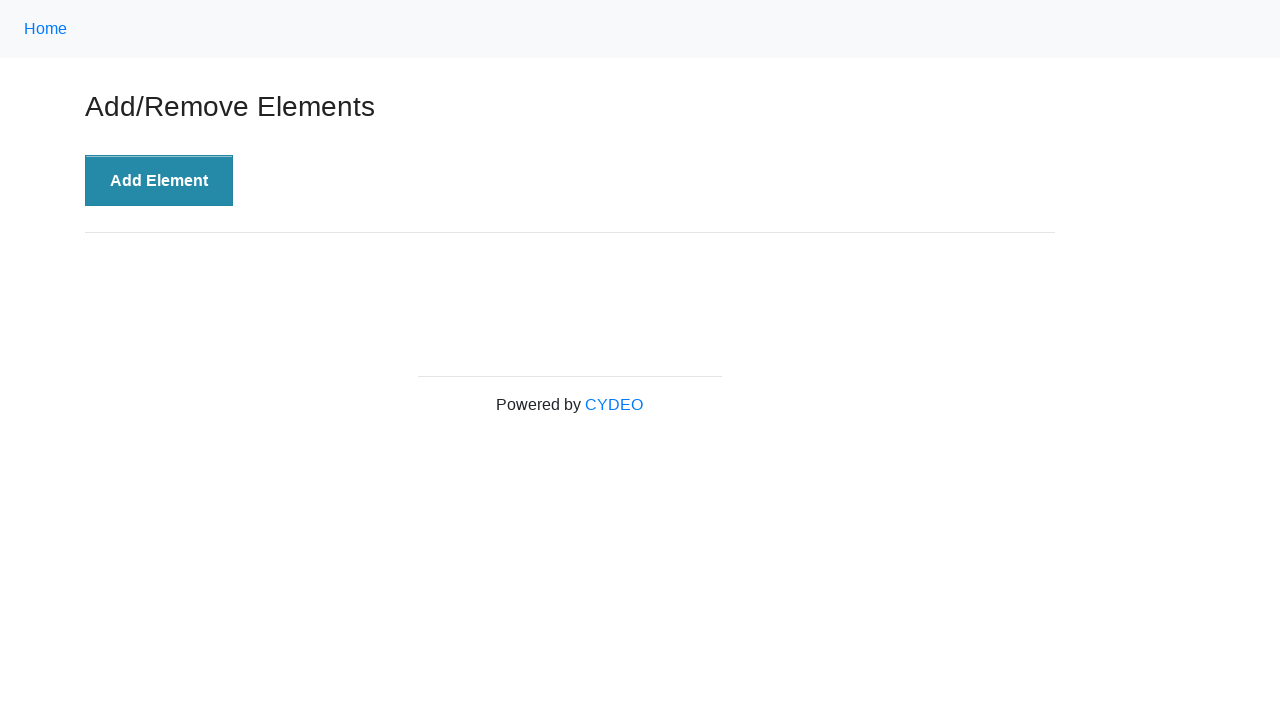

Delete button has been removed and is no longer displayed
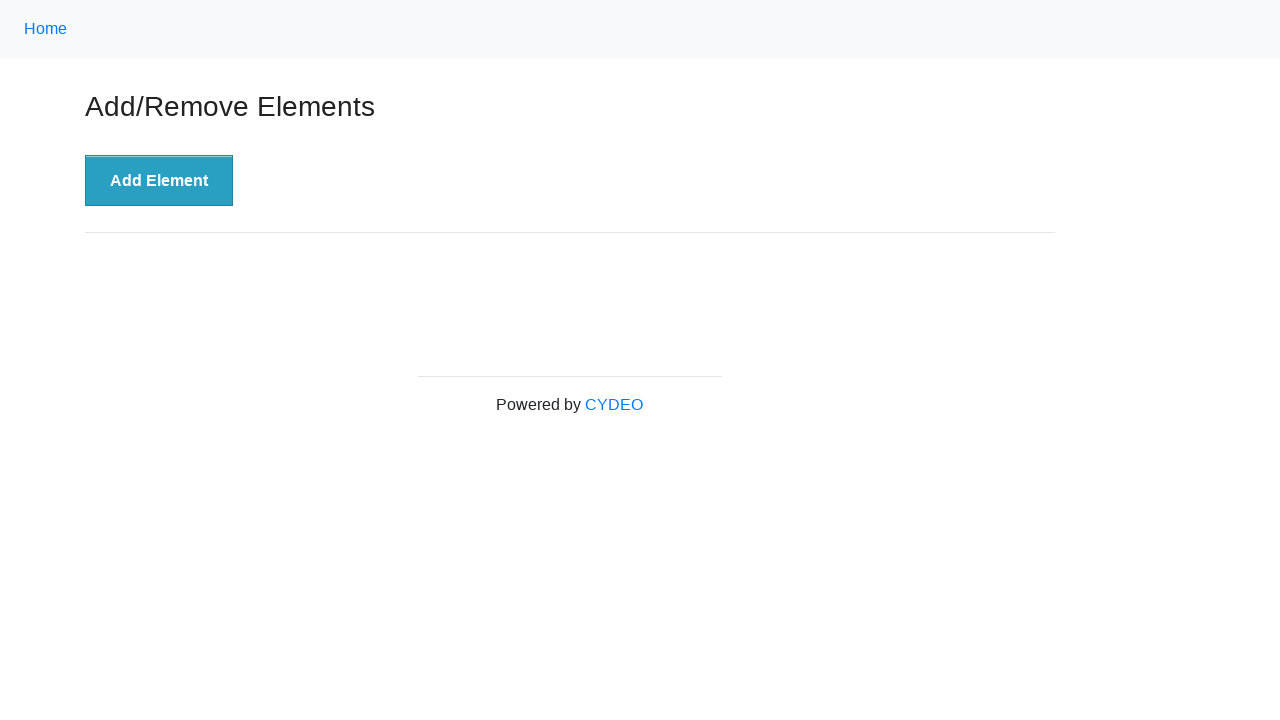

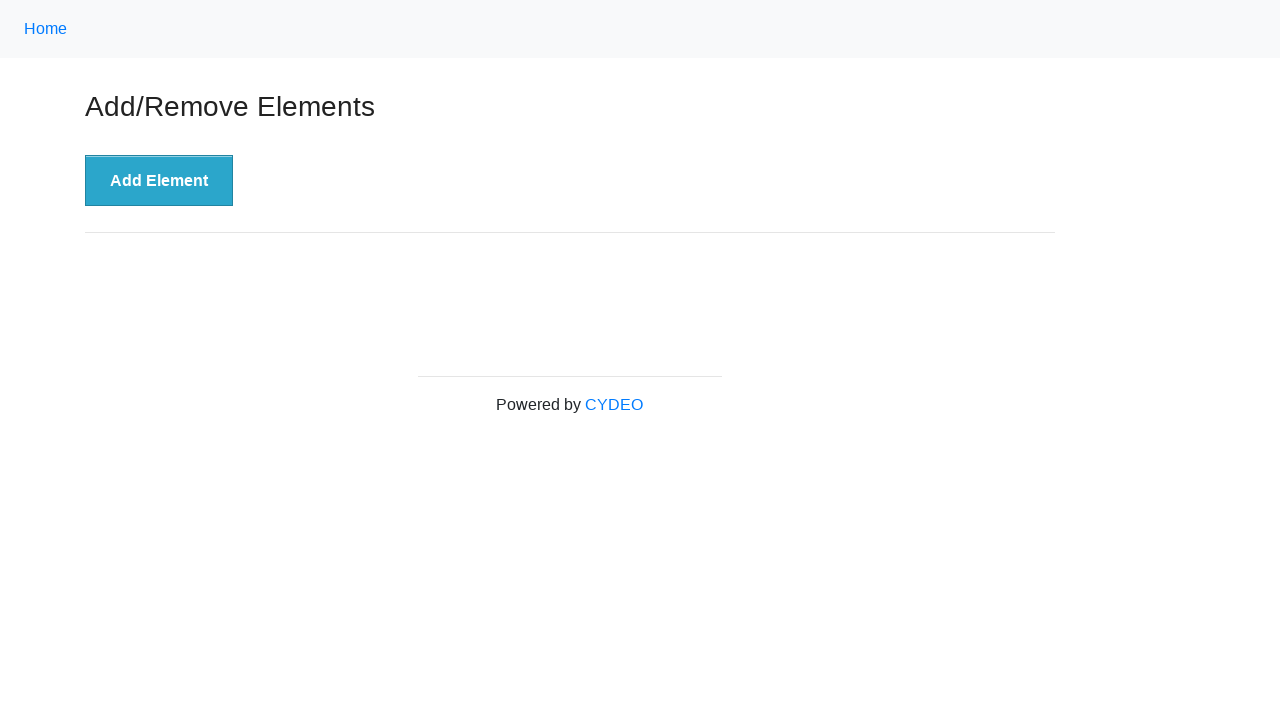